Navigates to the Target App page and clicks on the Privacy Policy link to verify navigation works

Starting URL: https://www.target.com/c/target-app/

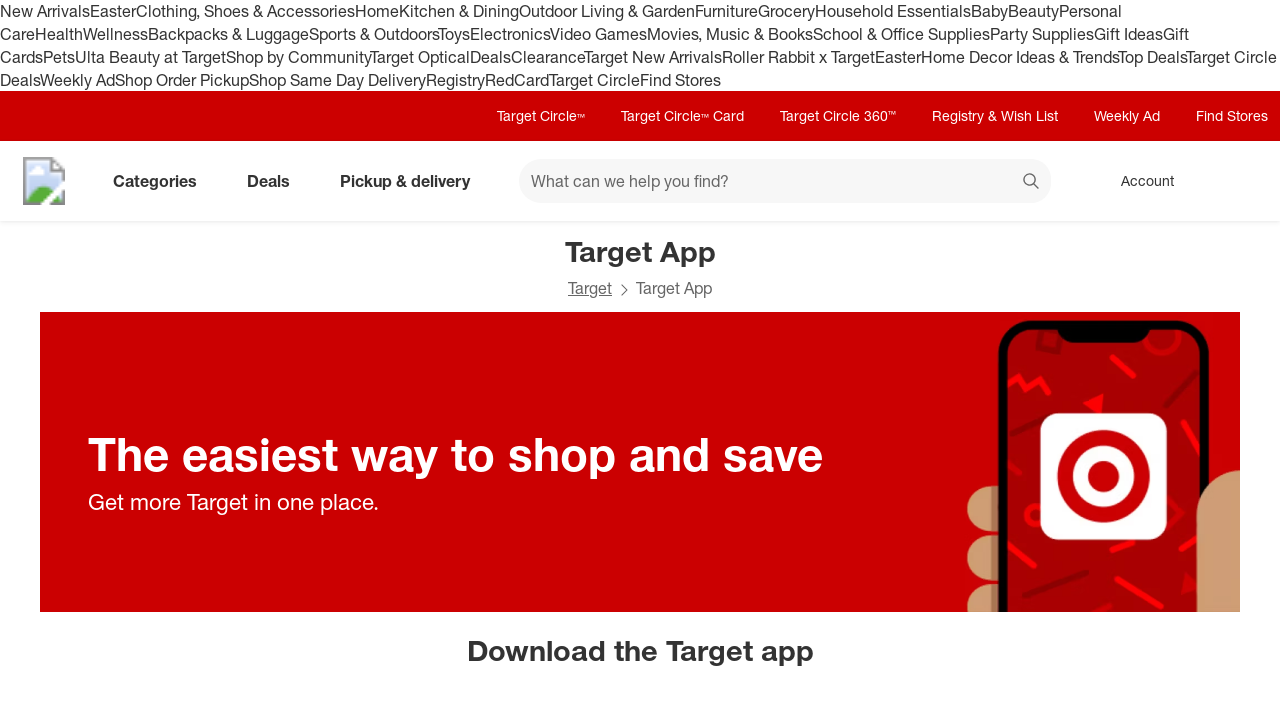

Navigated to Target App page
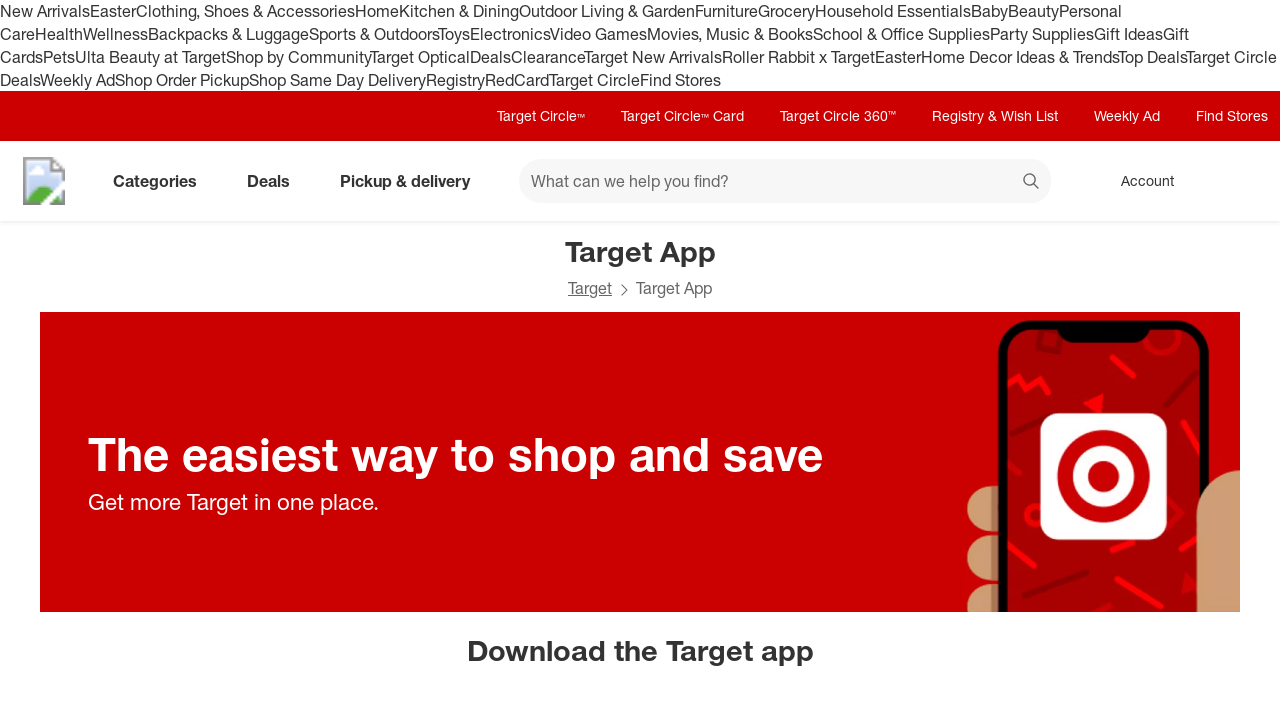

Clicked on Privacy Policy link at (988, 439) on xpath=//a[text()='Privacy policy']
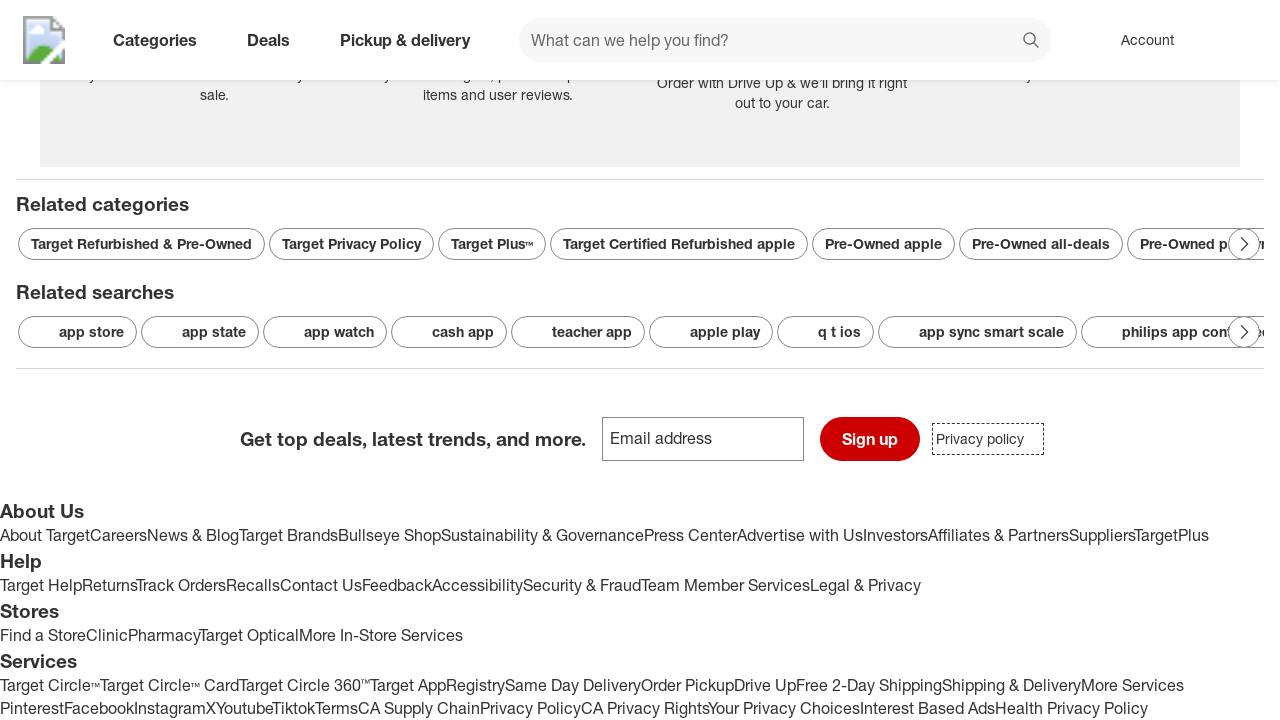

Page load completed after Privacy Policy navigation
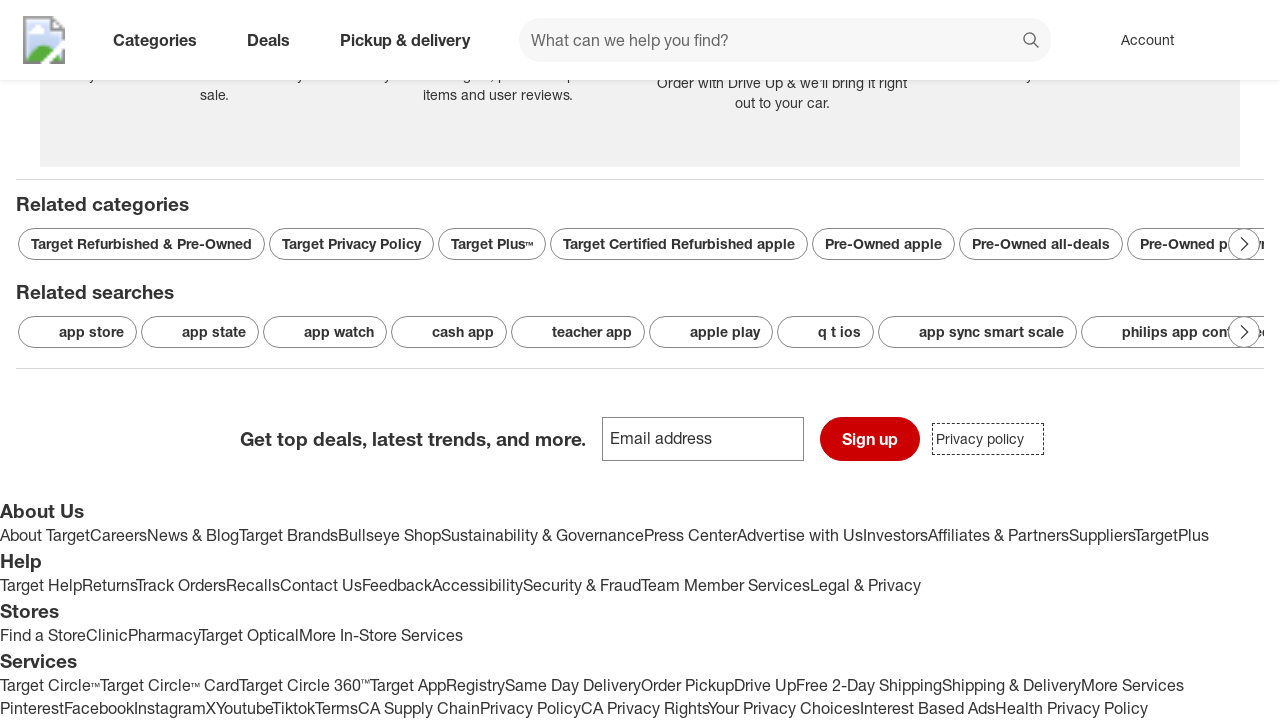

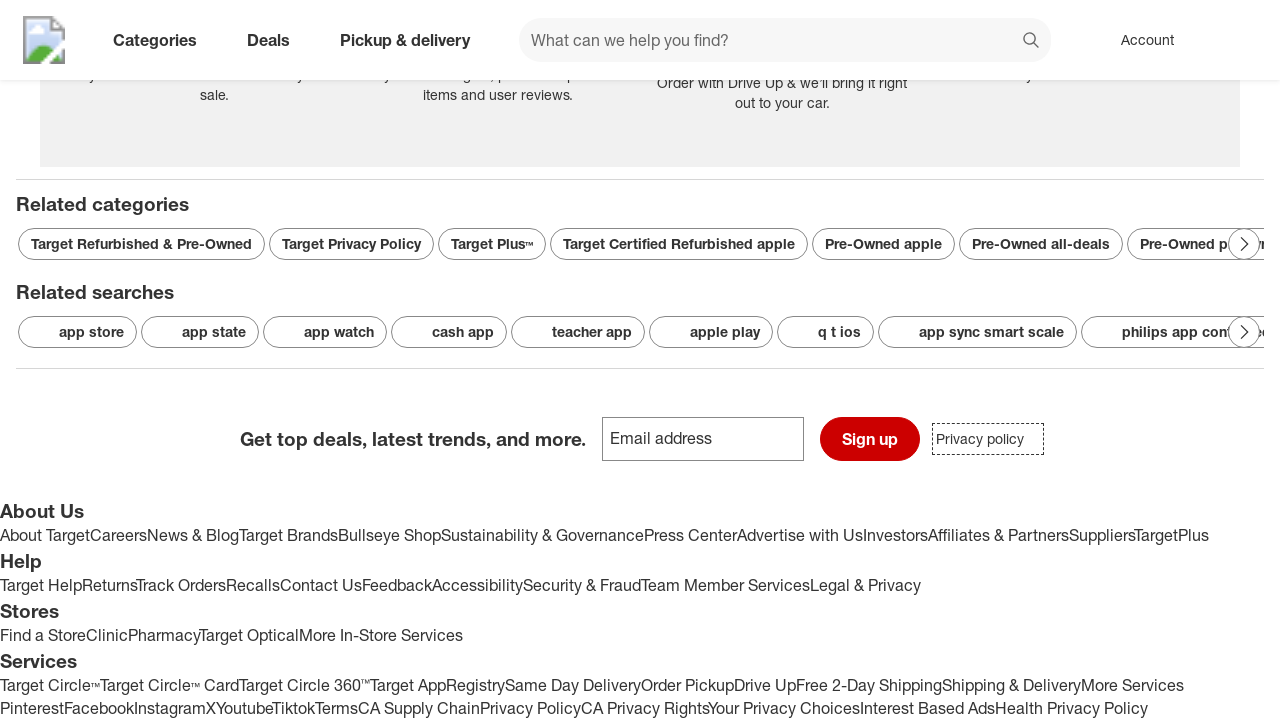